Tests that clicking the Due column header twice sorts the table values in descending order

Starting URL: http://the-internet.herokuapp.com/tables

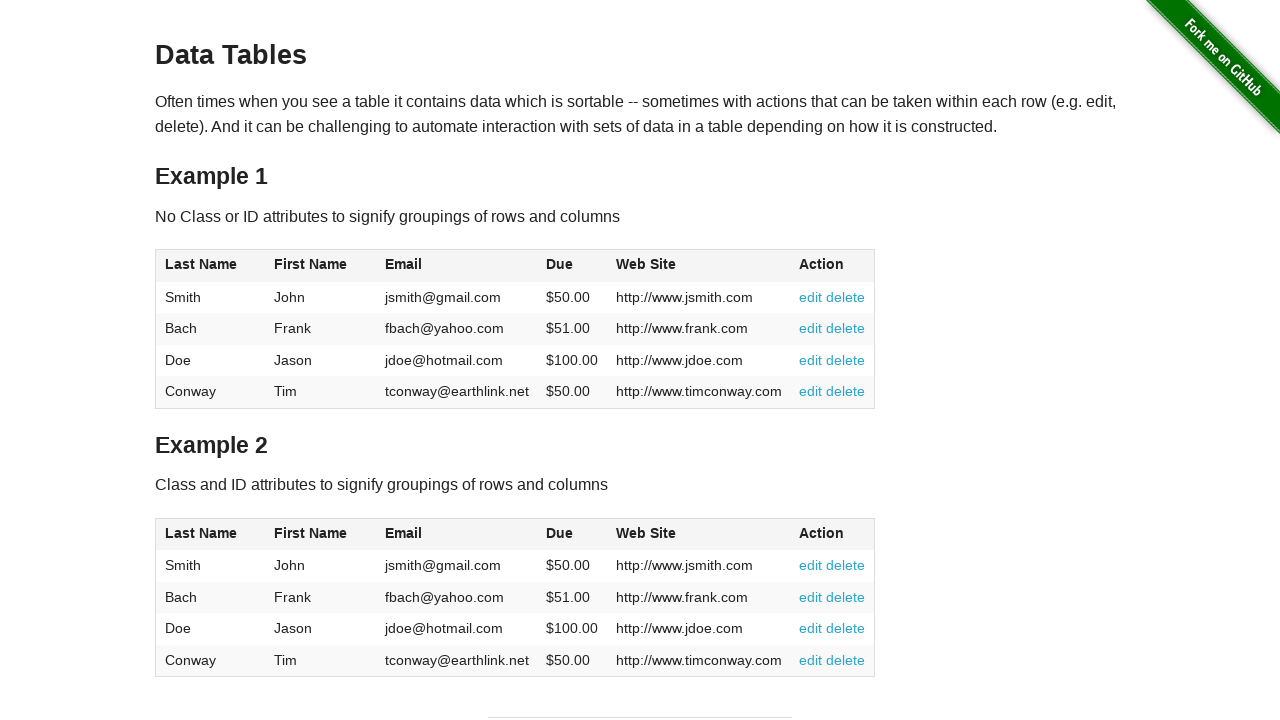

Clicked Due column header for first time (ascending sort) at (572, 266) on #table1 thead tr th:nth-of-type(4)
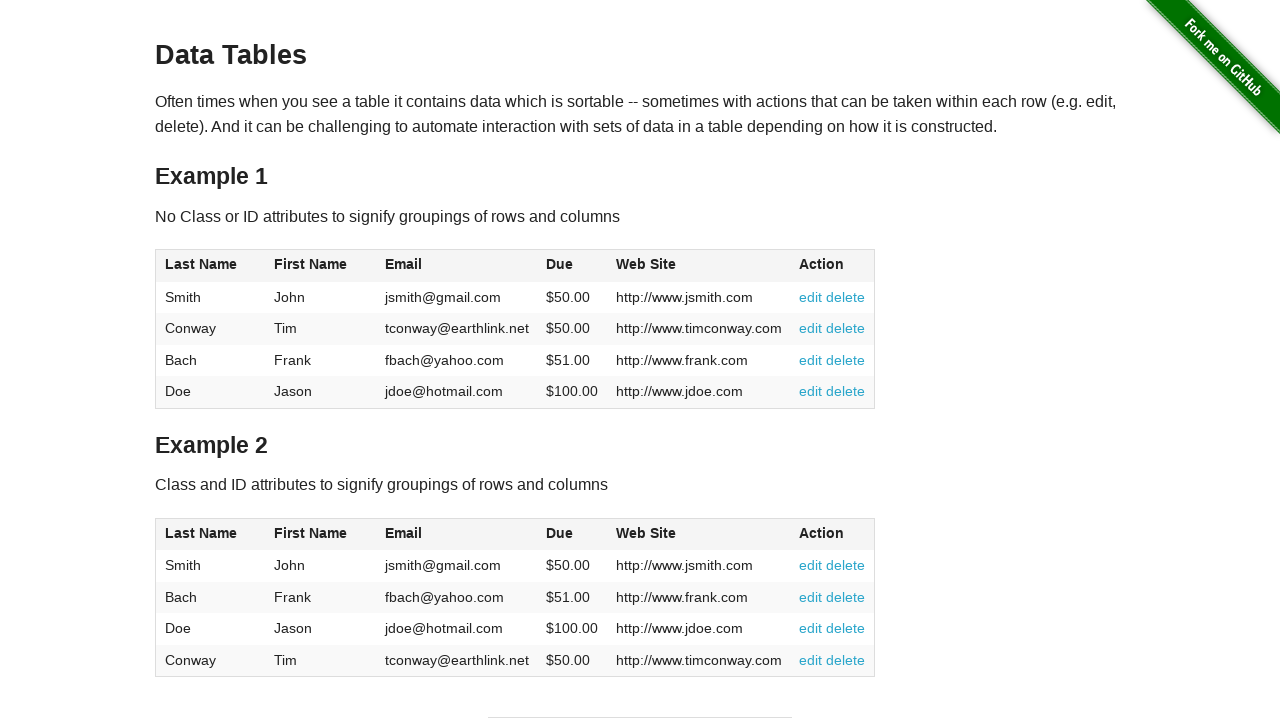

Clicked Due column header second time (descending sort) at (572, 266) on #table1 thead tr th:nth-of-type(4)
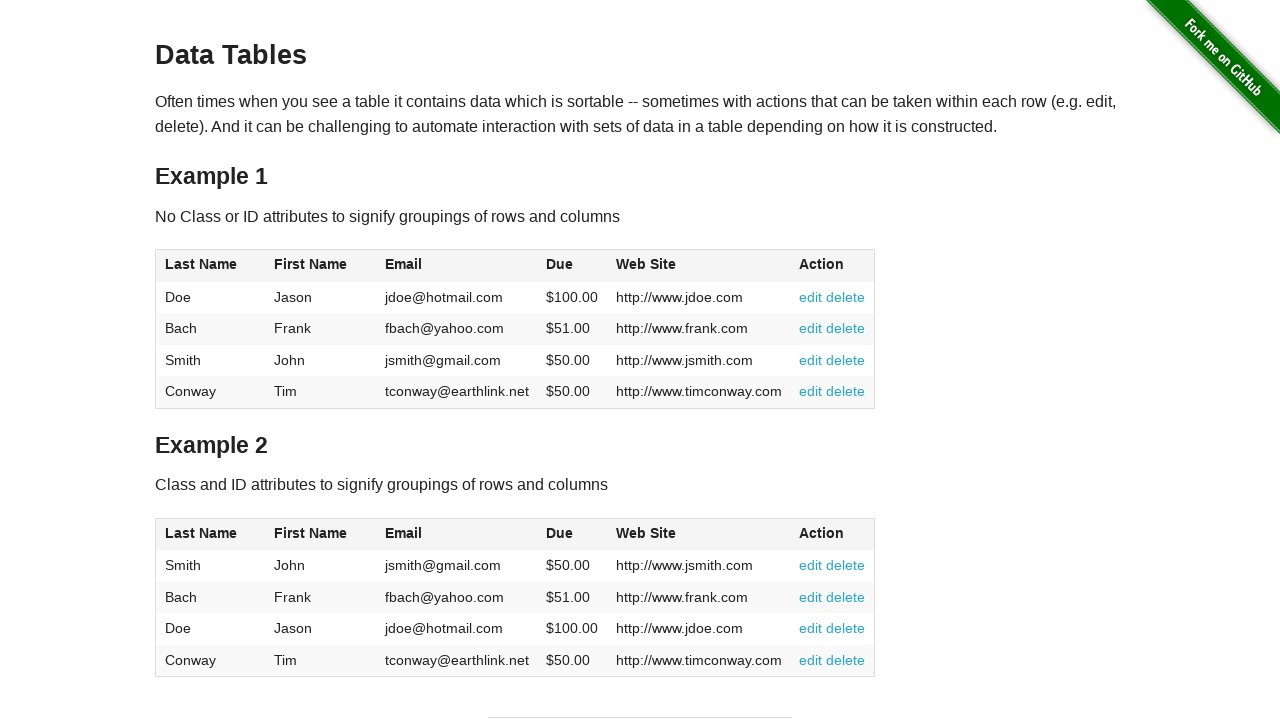

Verified table body loaded with Due column values
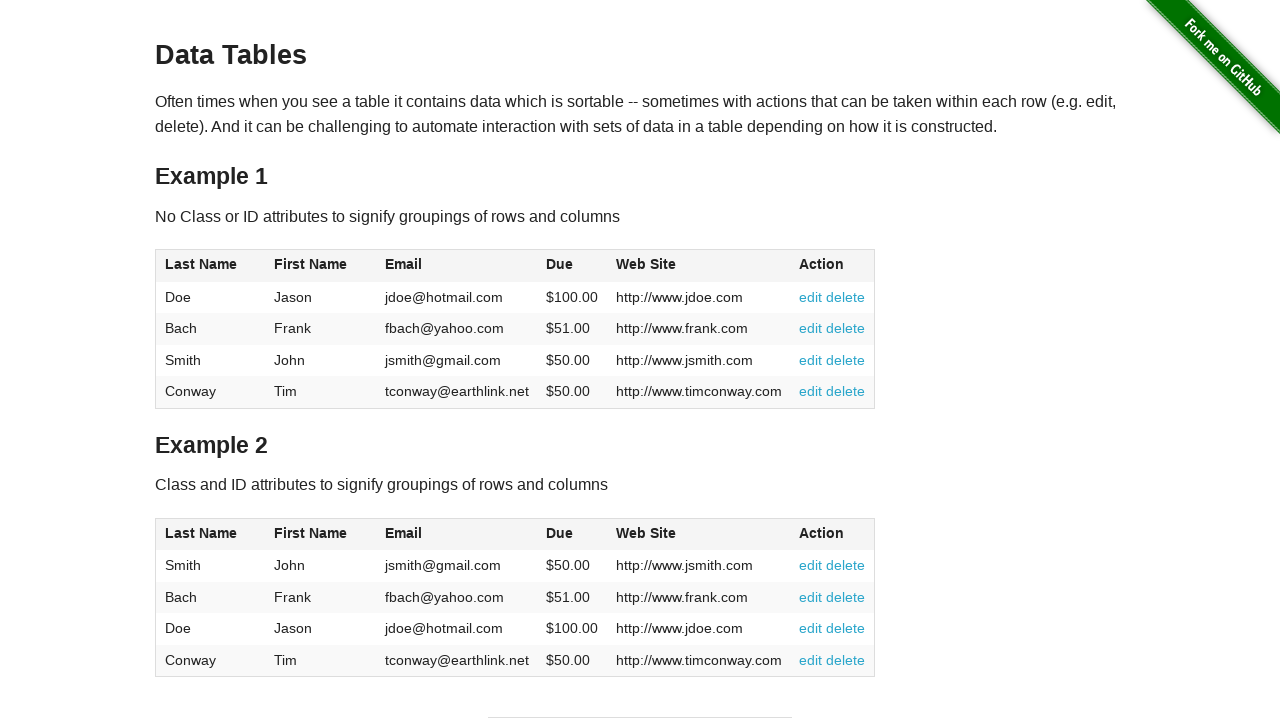

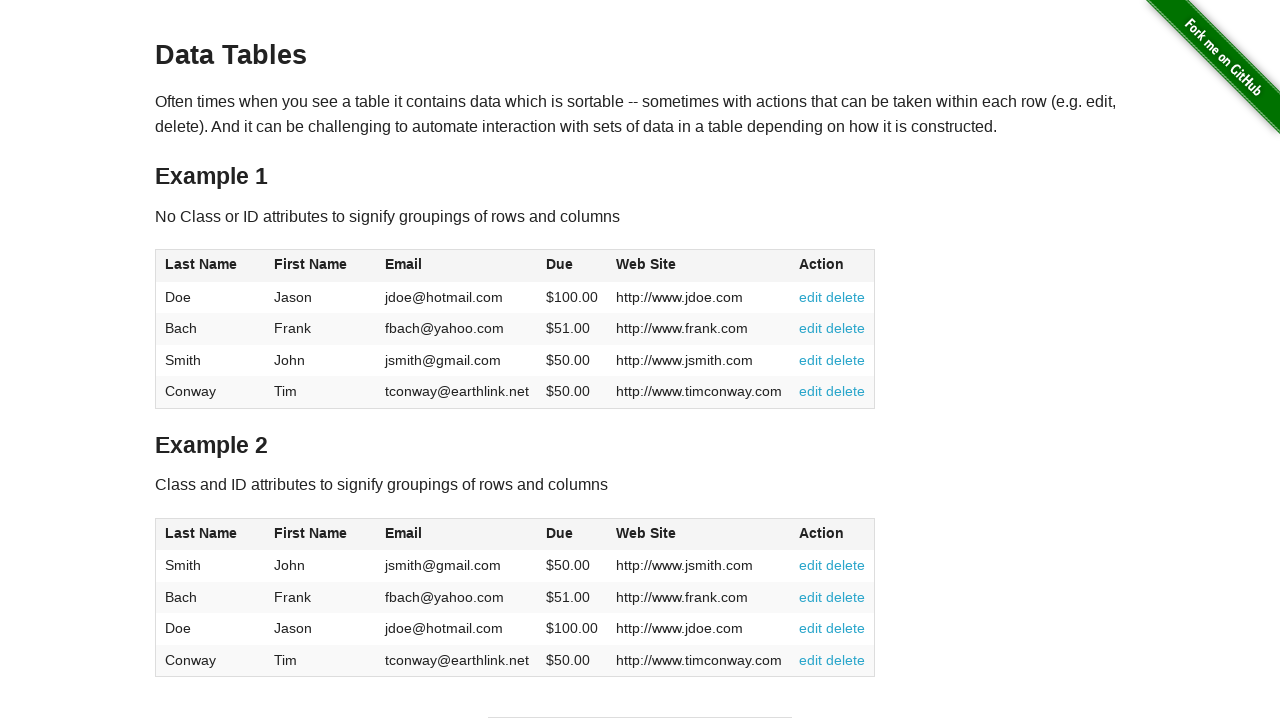